Verifies that the page title matches "Swag Labs"

Starting URL: https://www.saucedemo.com/v1/

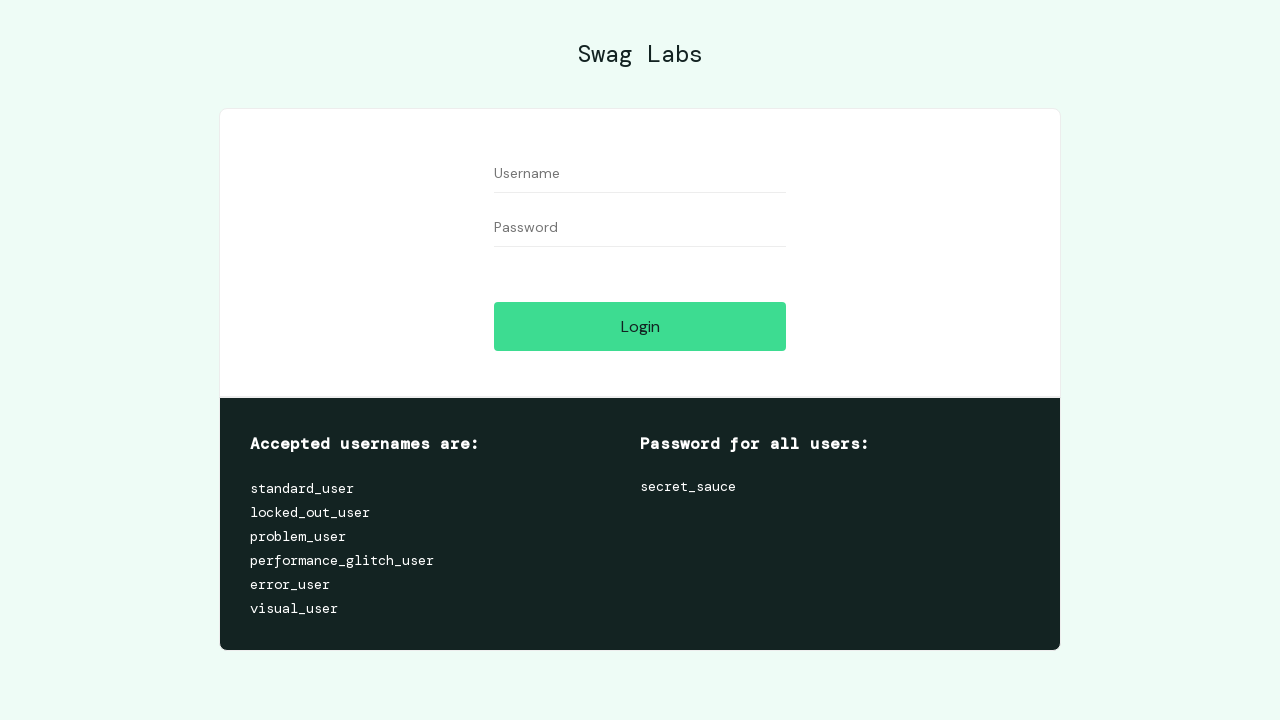

Navigated to https://www.saucedemo.com/v1/
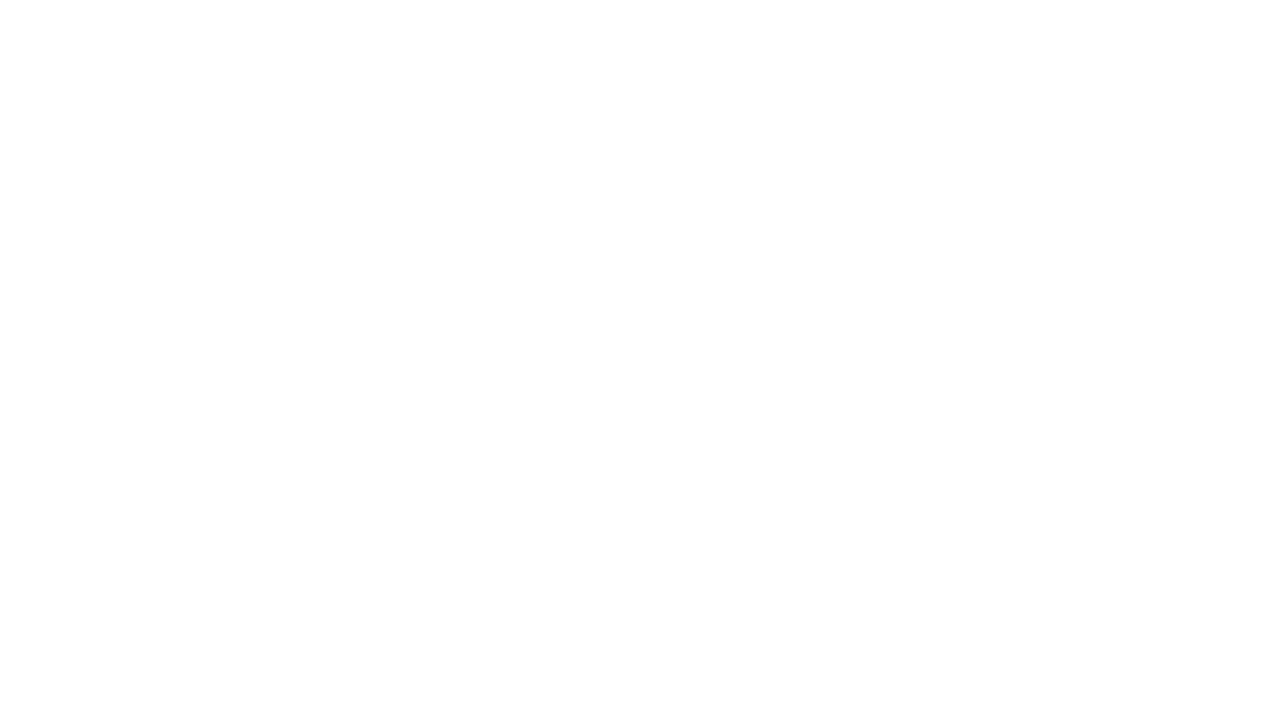

Retrieved page title
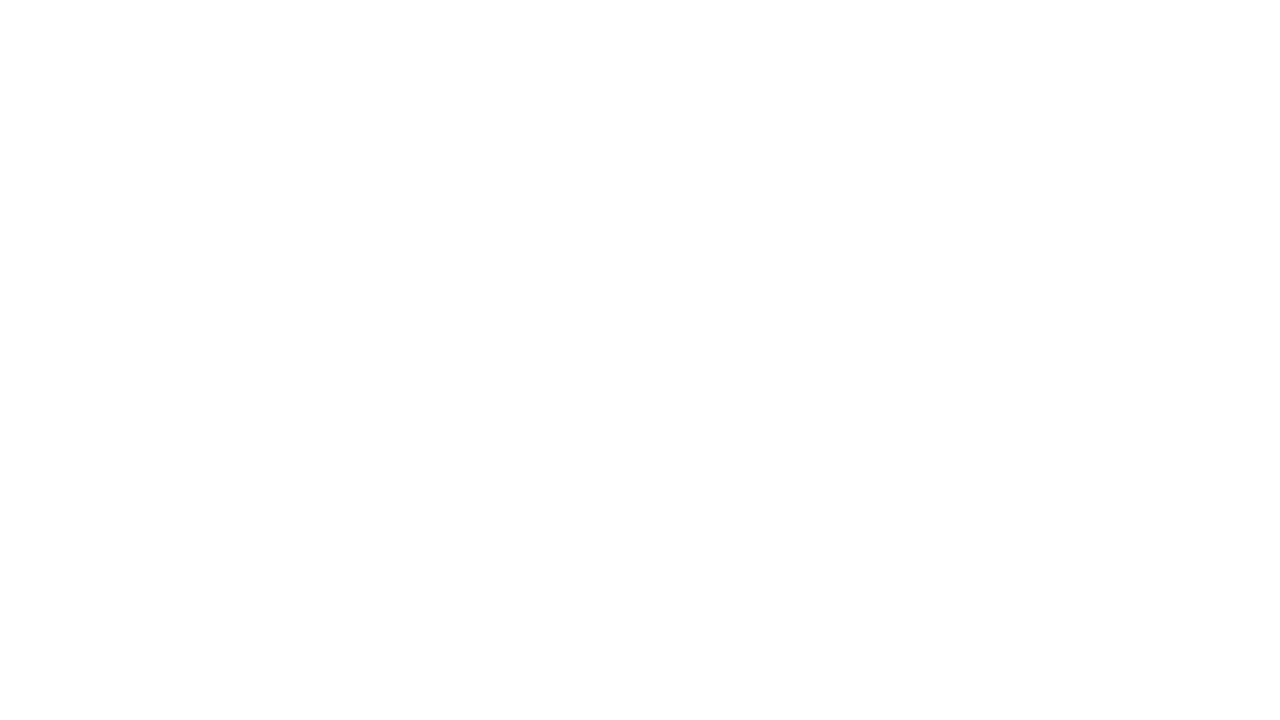

Verified page title matches 'Swag Labs'
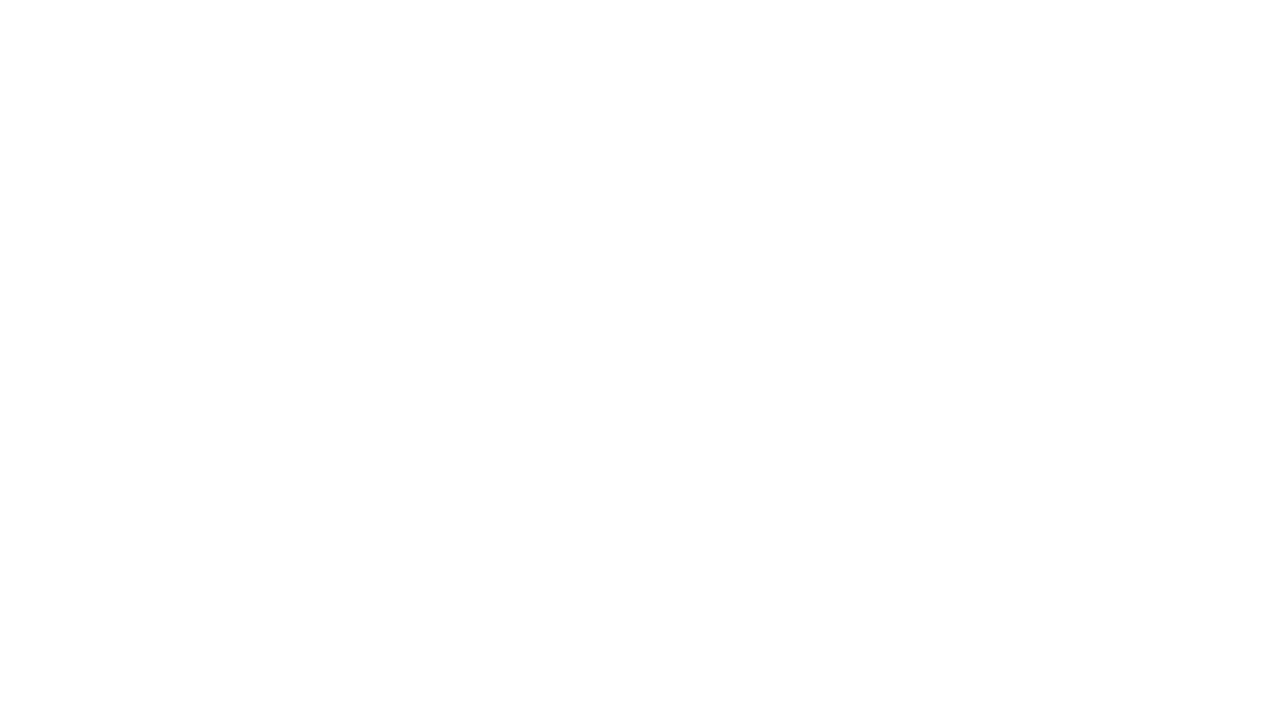

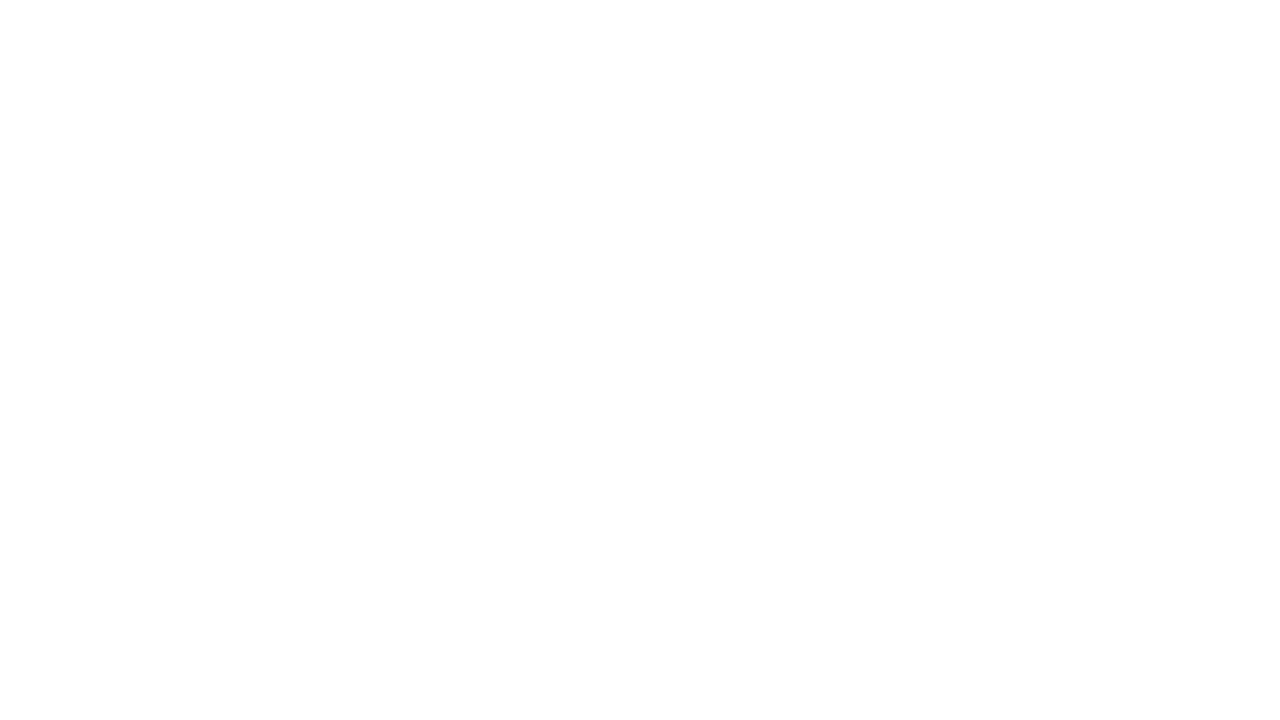